Tests the 1823 Hong Kong government website chatbot by scrolling down the page, opening the chat widget, and sending messages to the AI assistant asking about cash handouts and vehicle license renewal.

Starting URL: https://www.1823.gov.hk/tc

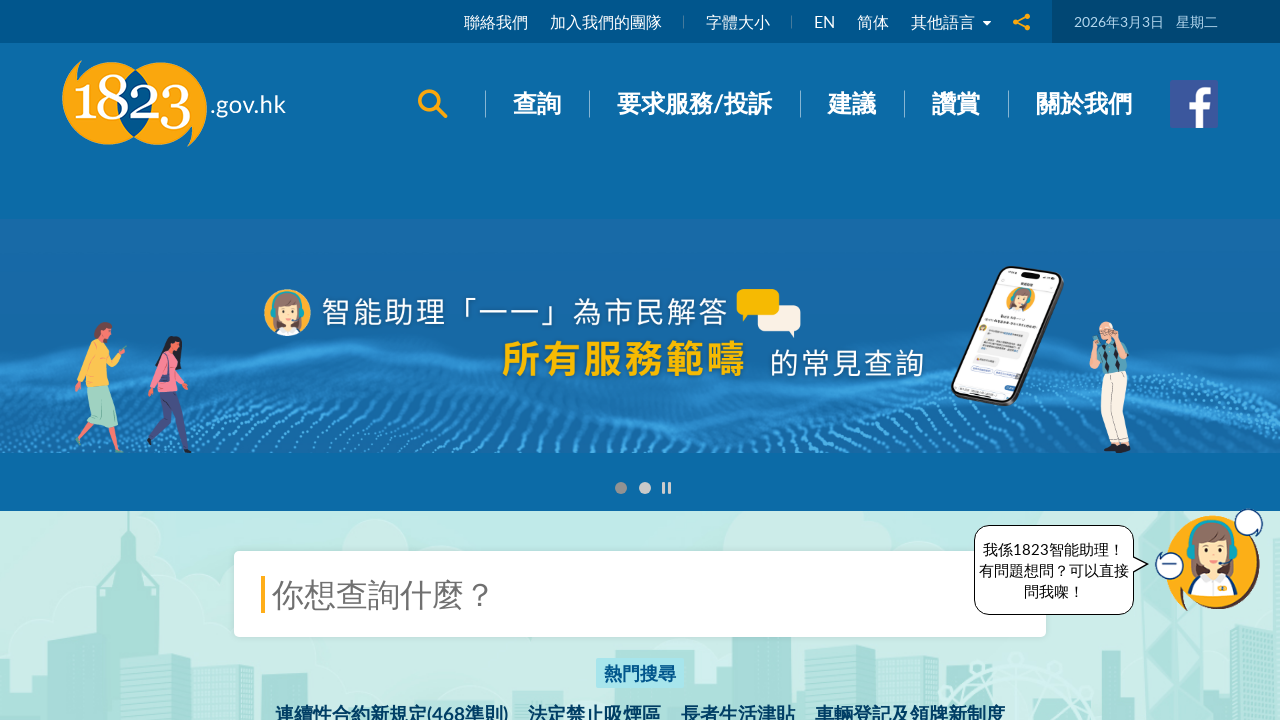

Pressed PageDown to scroll down page (scroll 1/4)
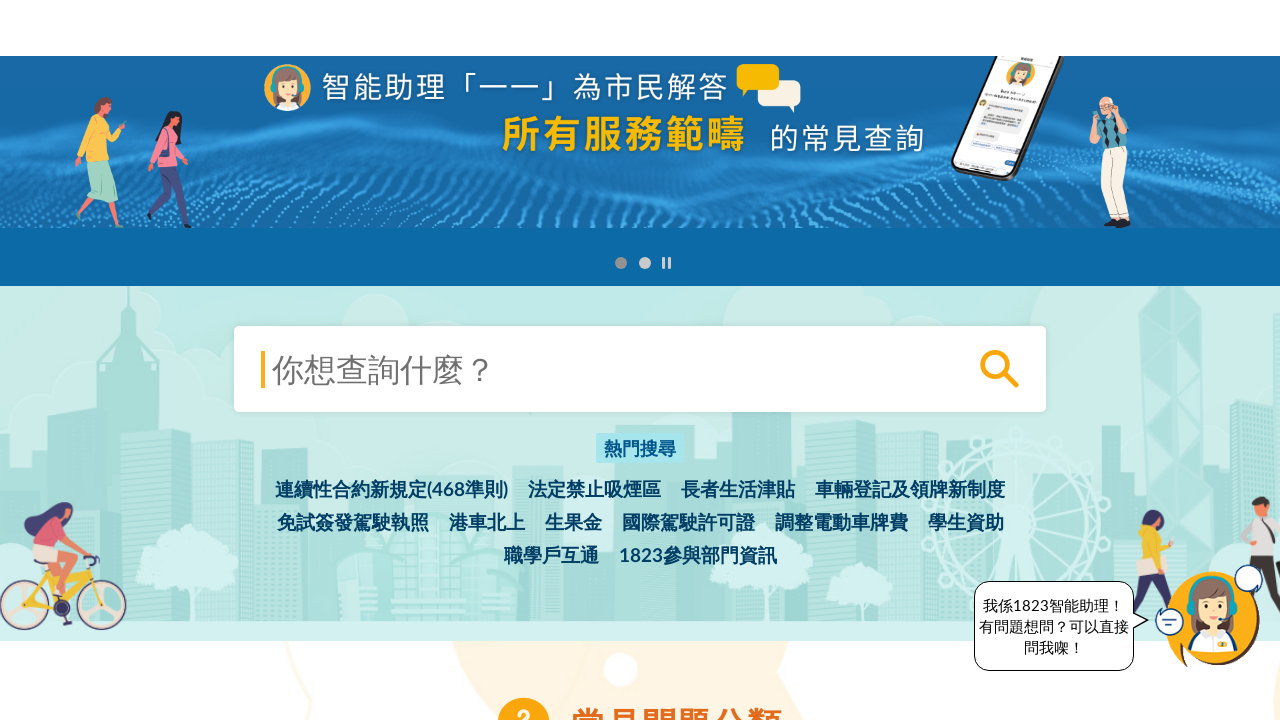

Waited 1 second after scrolling
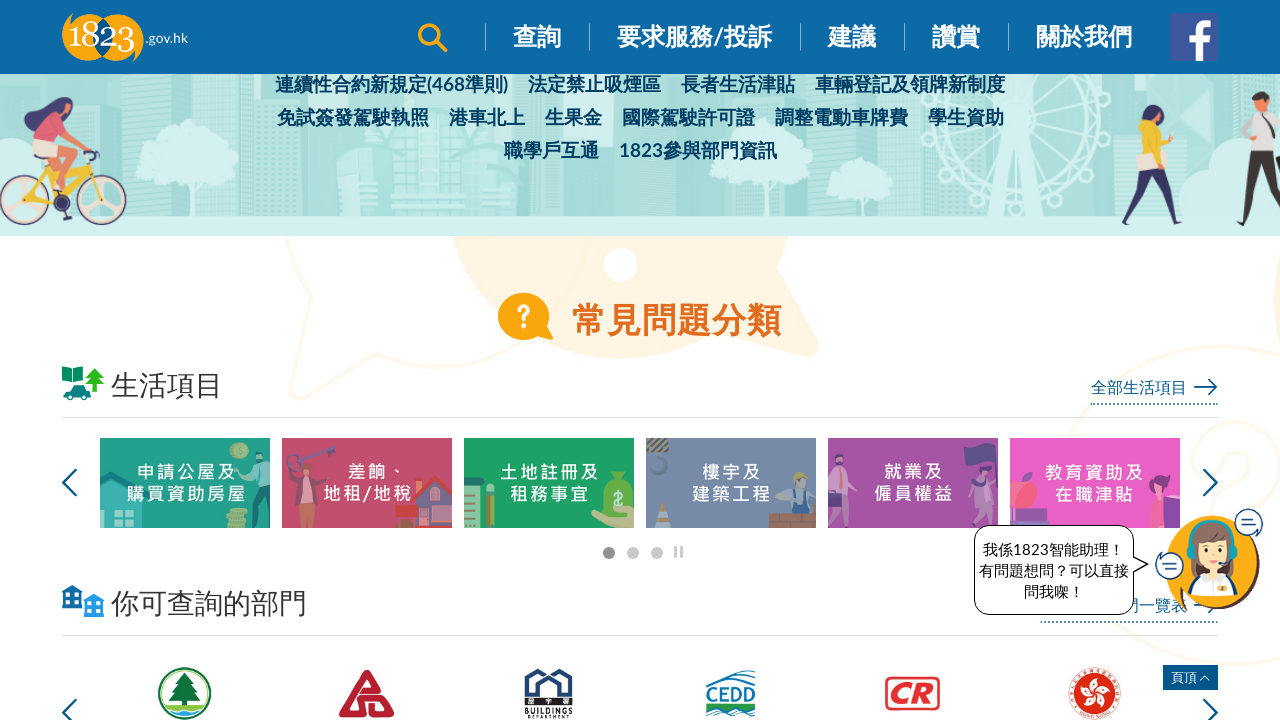

Pressed PageDown to scroll down page (scroll 2/4)
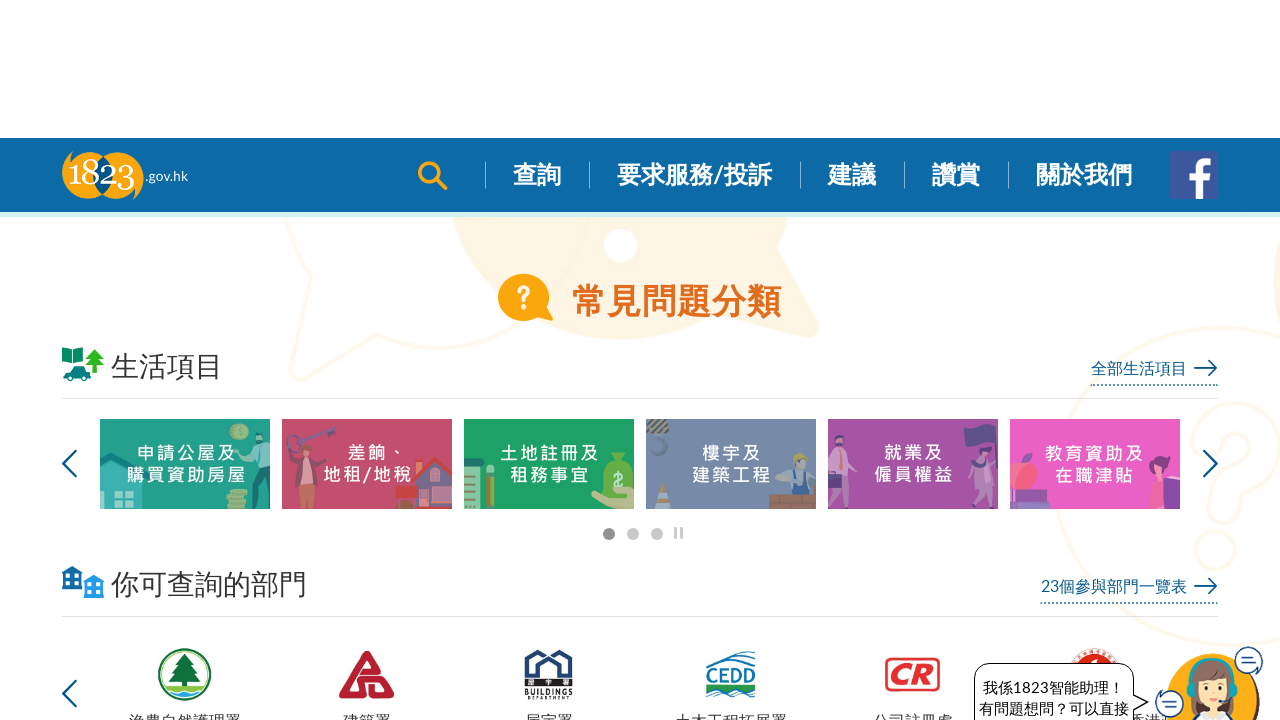

Waited 1 second after scrolling
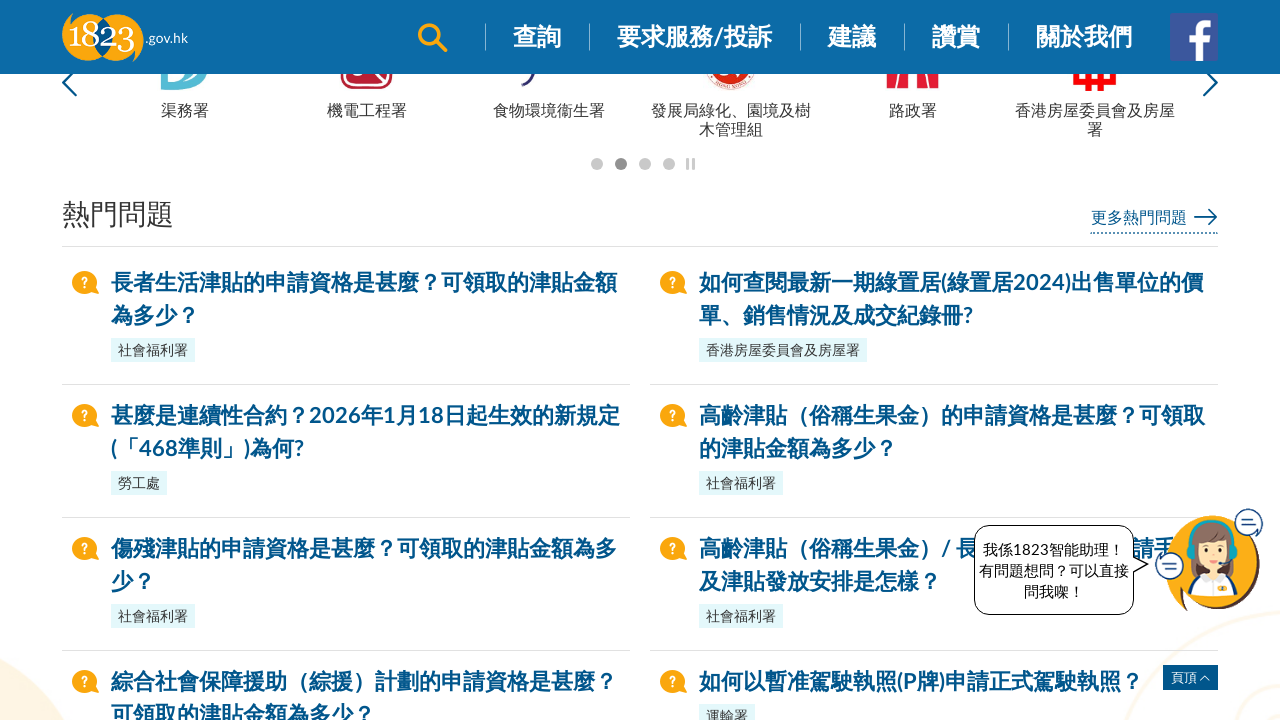

Pressed PageDown to scroll down page (scroll 3/4)
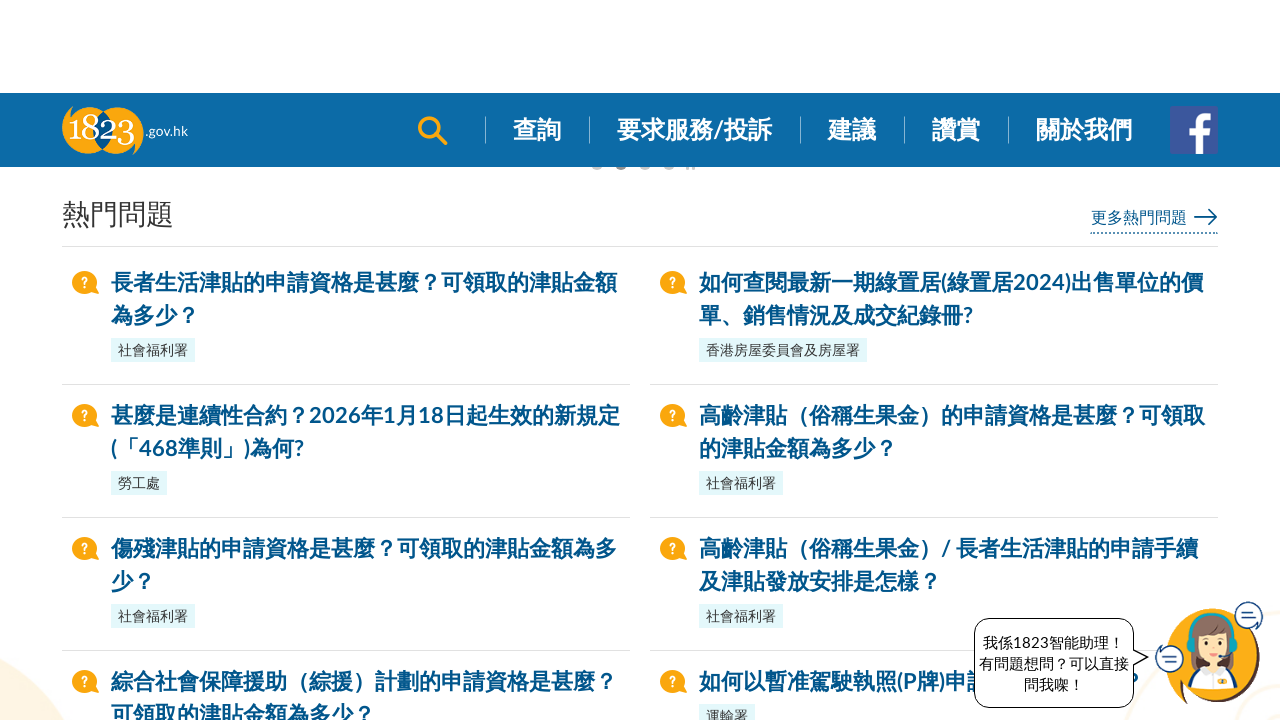

Waited 1 second after scrolling
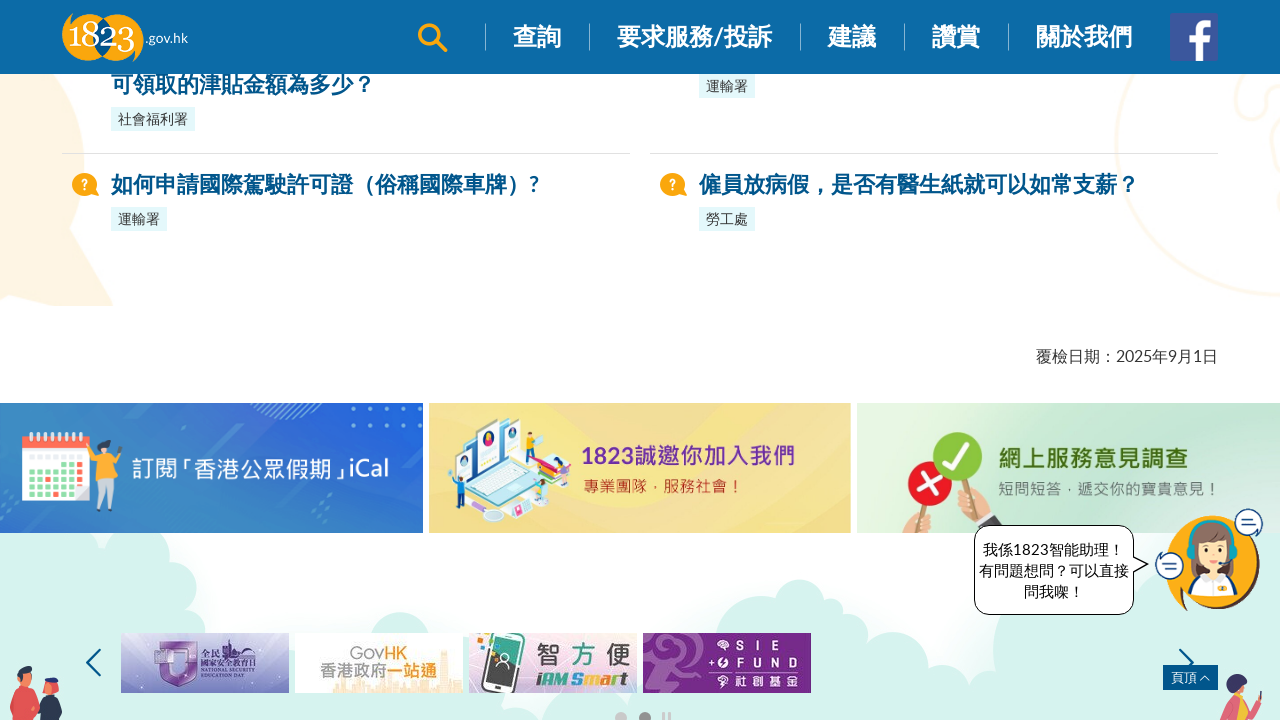

Pressed PageDown to scroll down page (scroll 4/4)
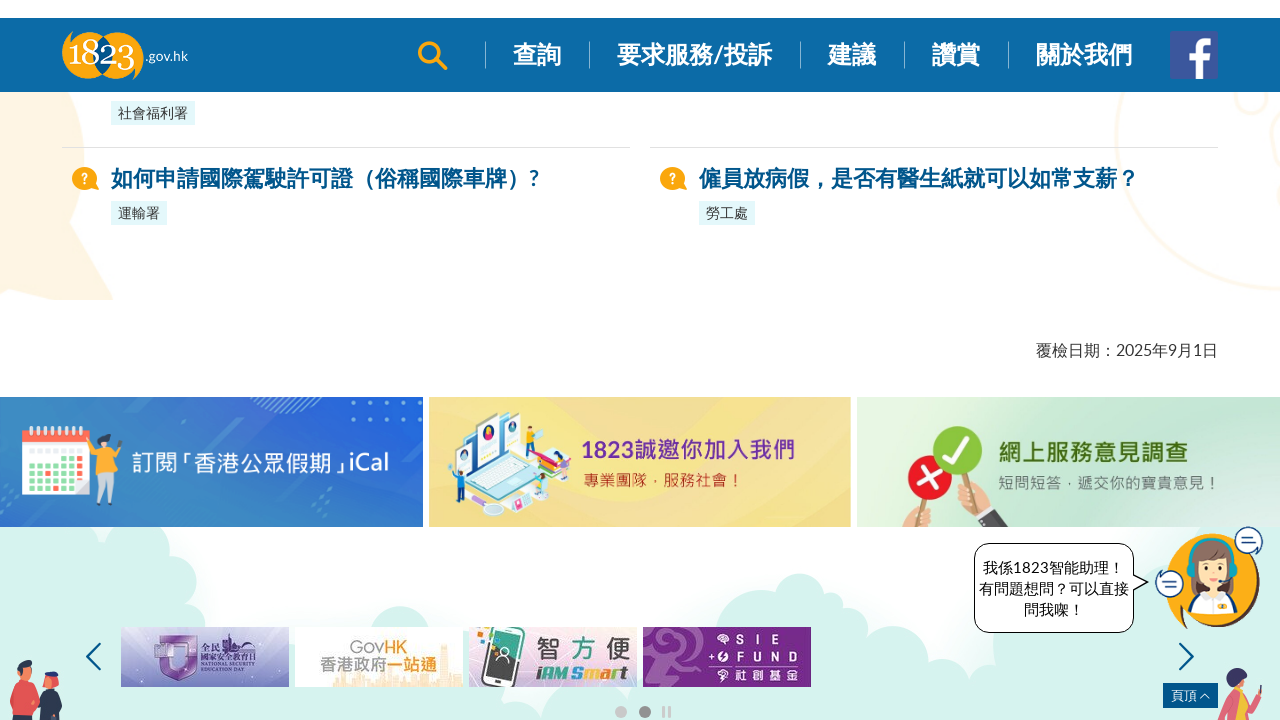

Waited 1 second after scrolling
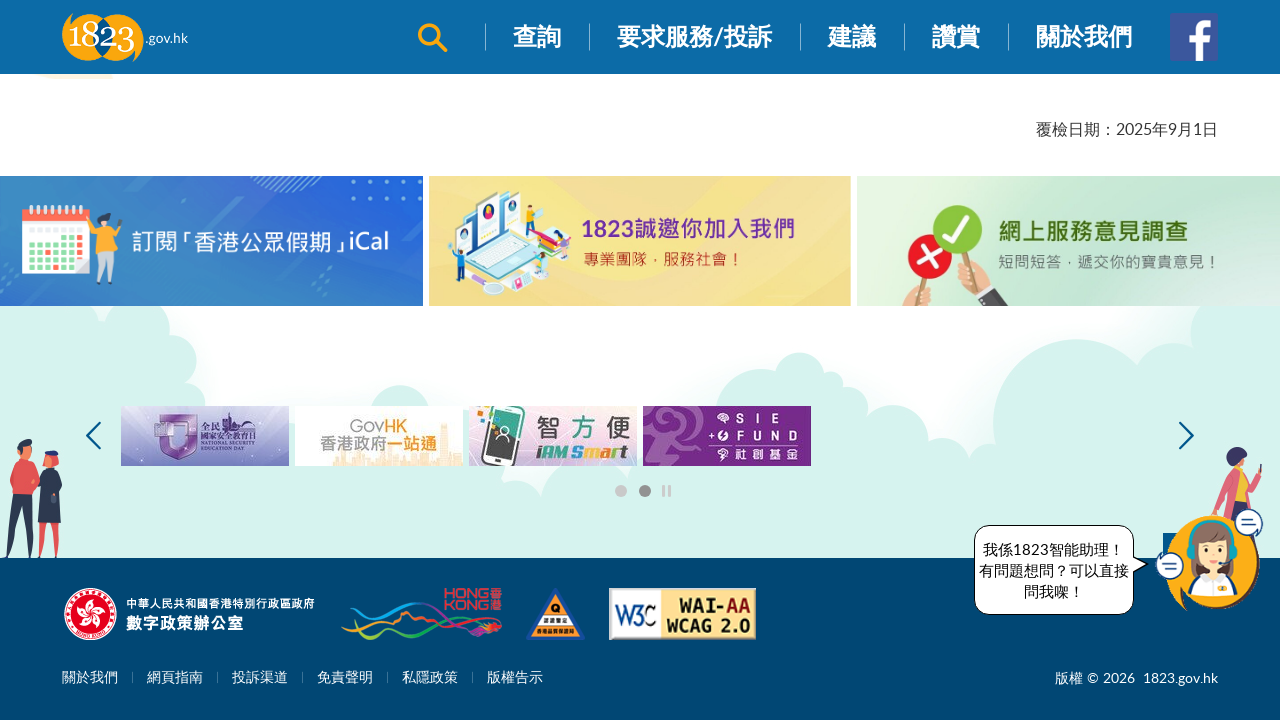

Waited 1 second before opening chat widget
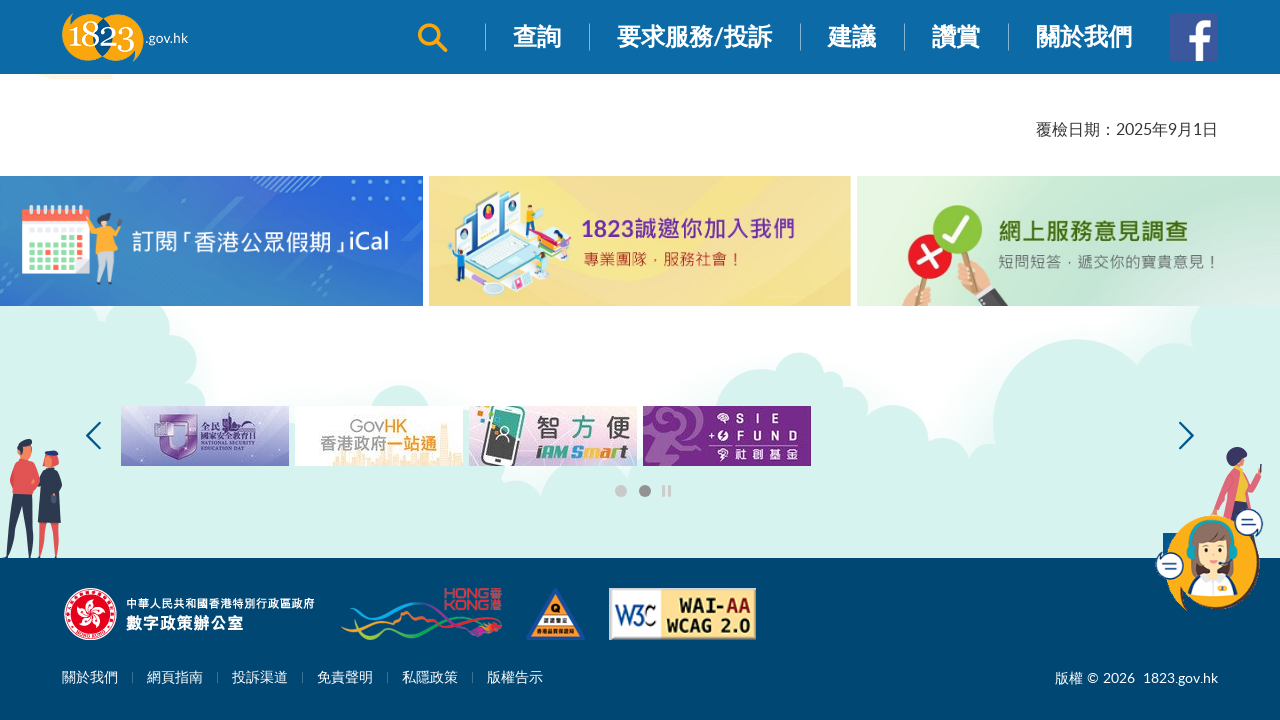

Located chatbot entrance image
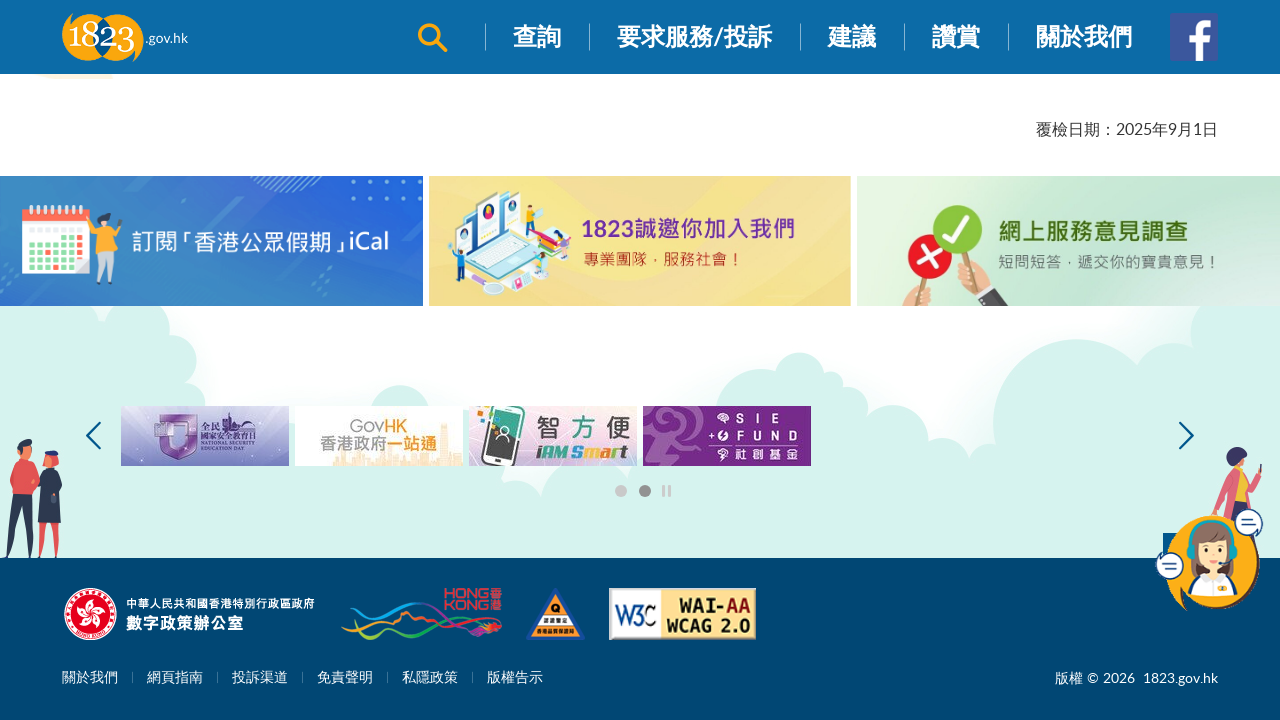

Clicked on chatbot entrance image to open chat widget at (1209, 560) on xpath=//img[@alt='我係1823智能助理一一，你可以問我有關政府服務嘅問題。']
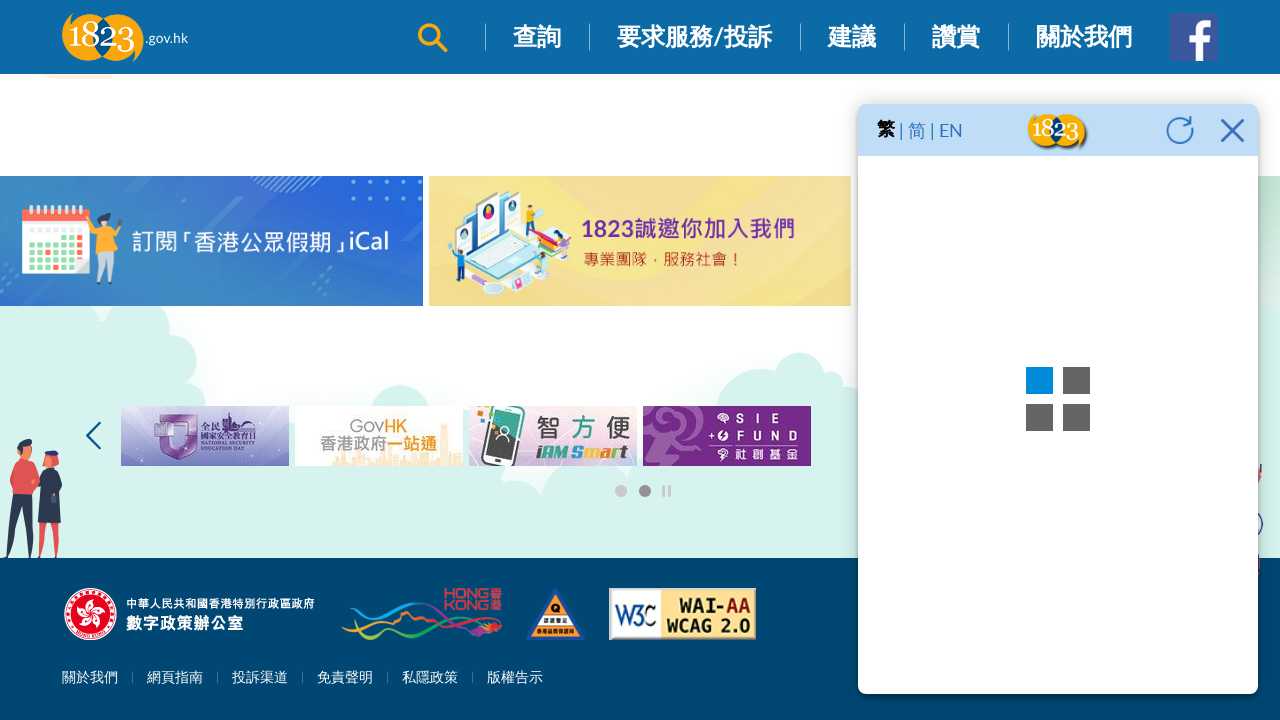

Located chat iframe element
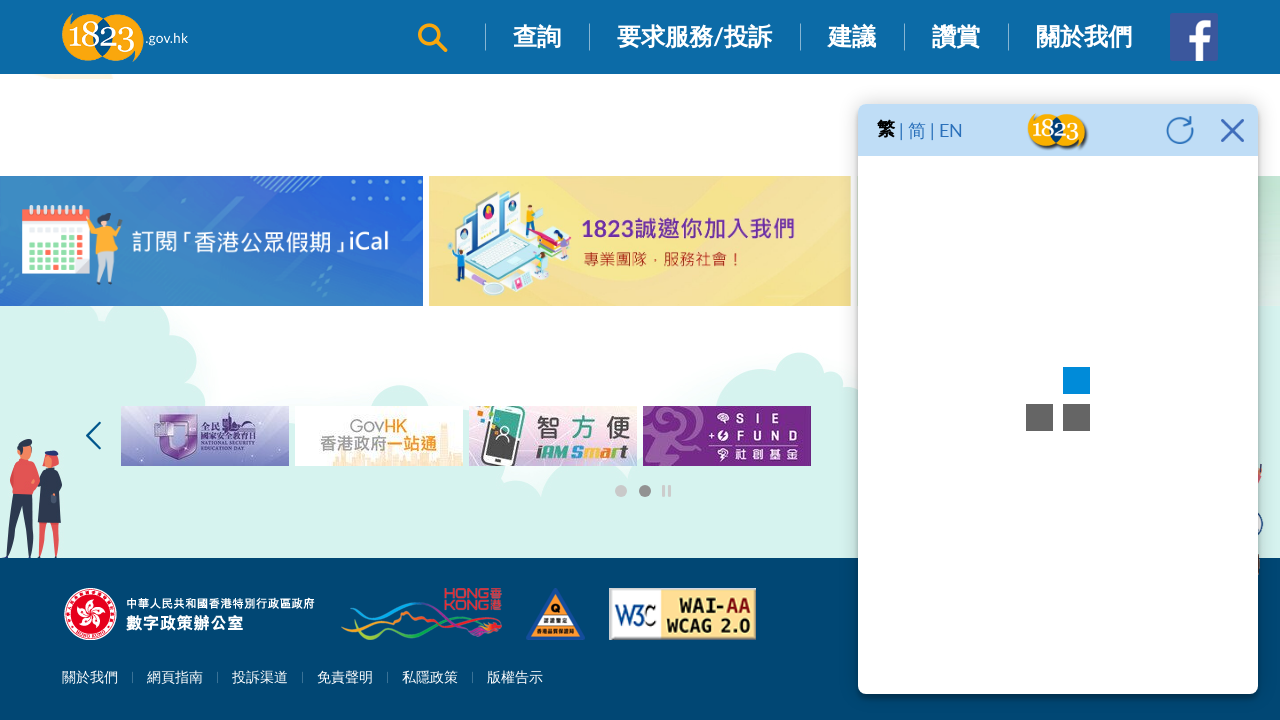

Located chat input field within iframe
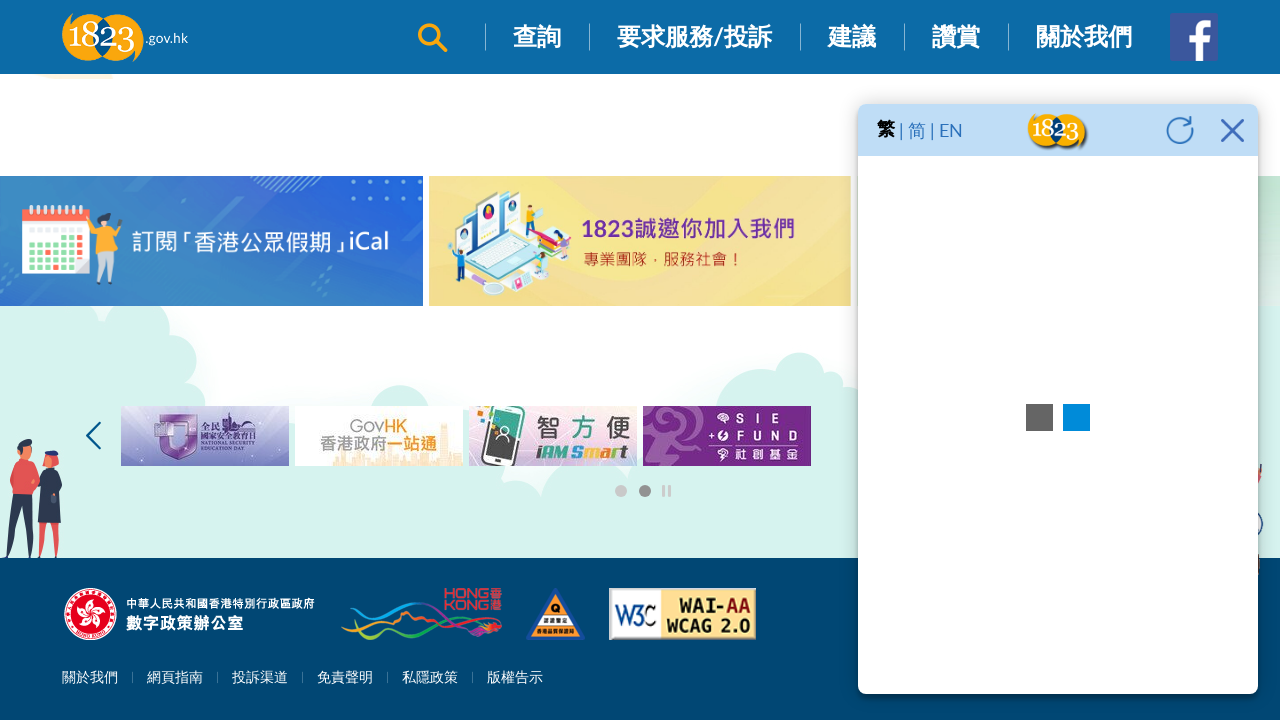

Clicked on chat input field to focus at (1060, 668) on xpath=//iframe[@id='ml-webchat-iframe'] >> internal:control=enter-frame >> xpath
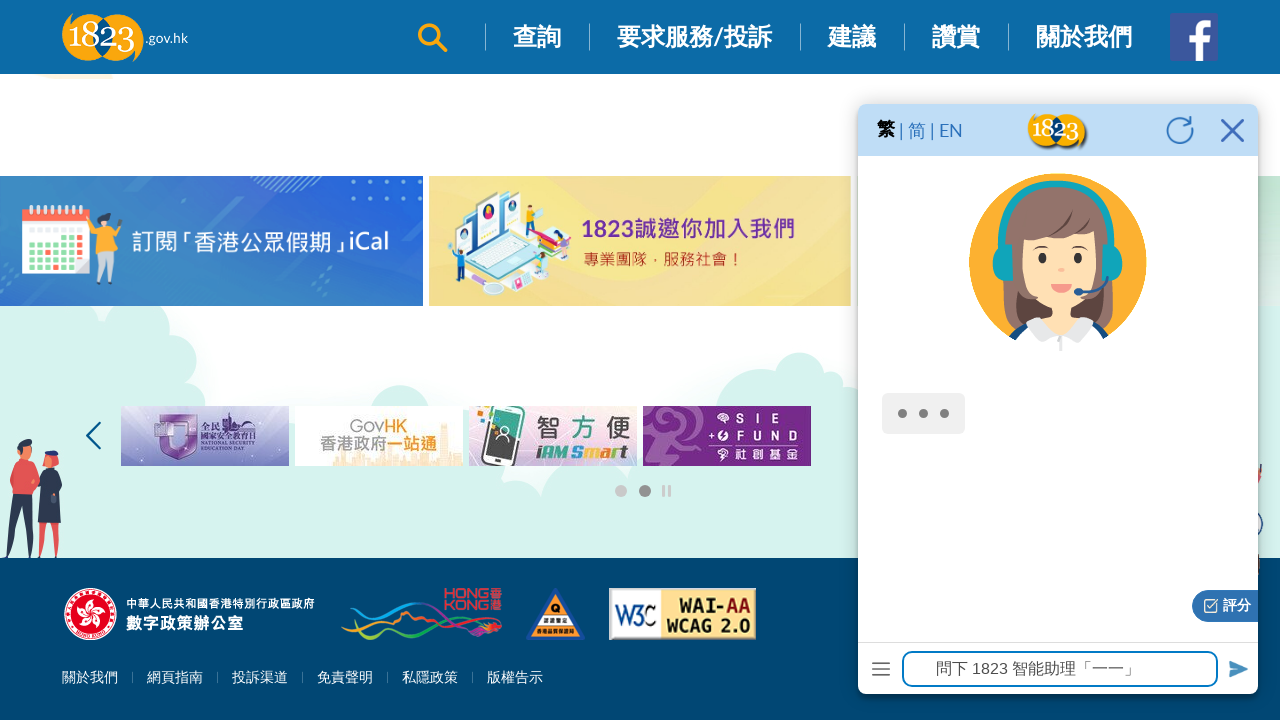

Filled chat input with first message asking about cash handouts (派錢未？) on xpath=//iframe[@id='ml-webchat-iframe'] >> internal:control=enter-frame >> xpath
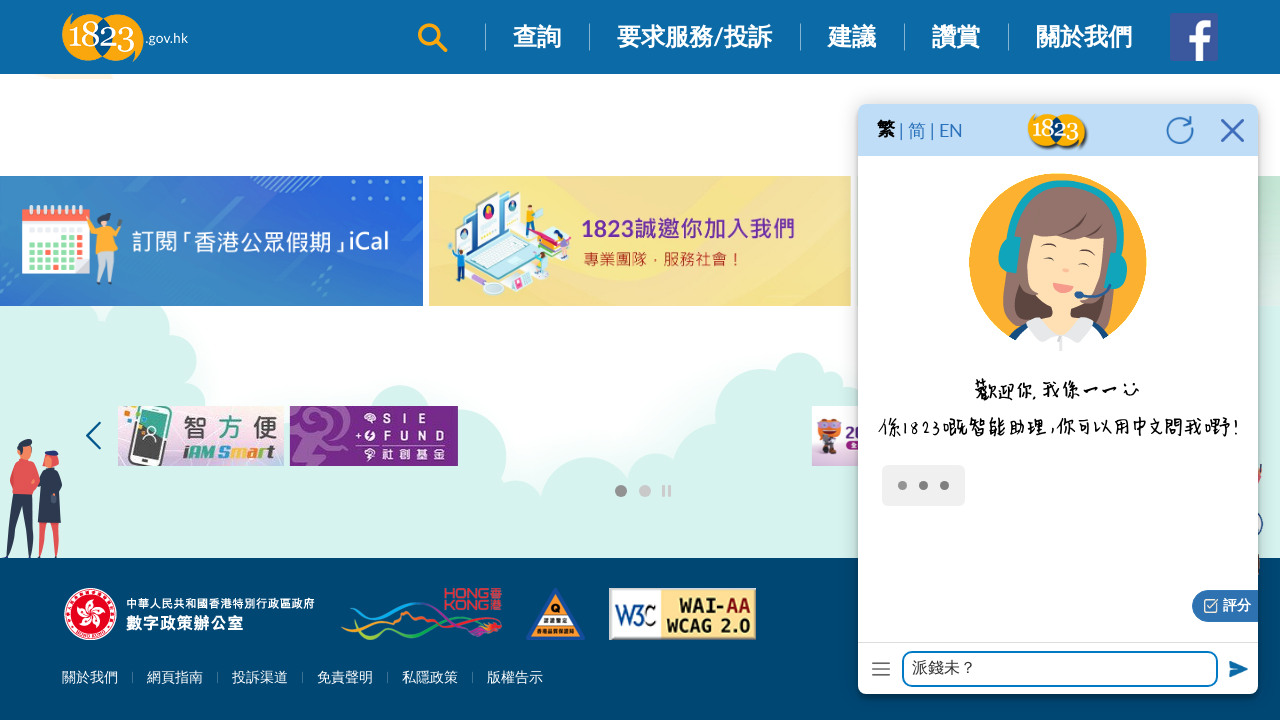

Waited 2 seconds before sending first message
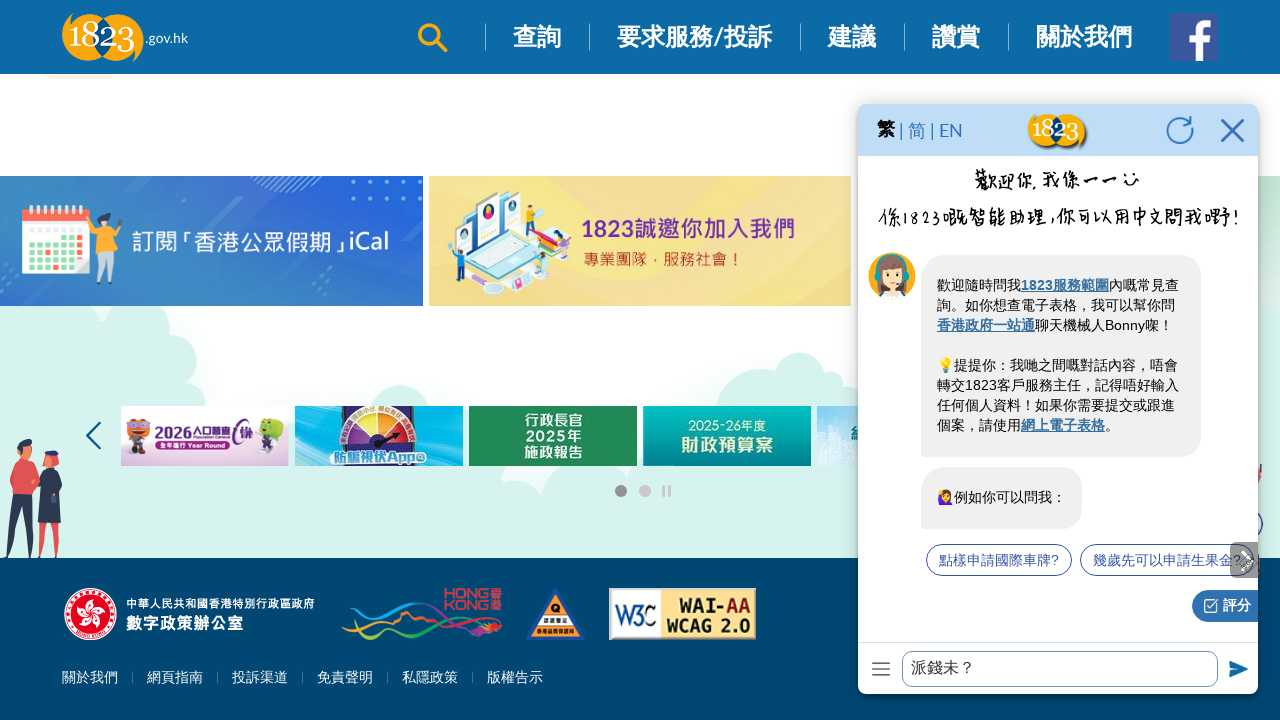

Located send button in chat widget
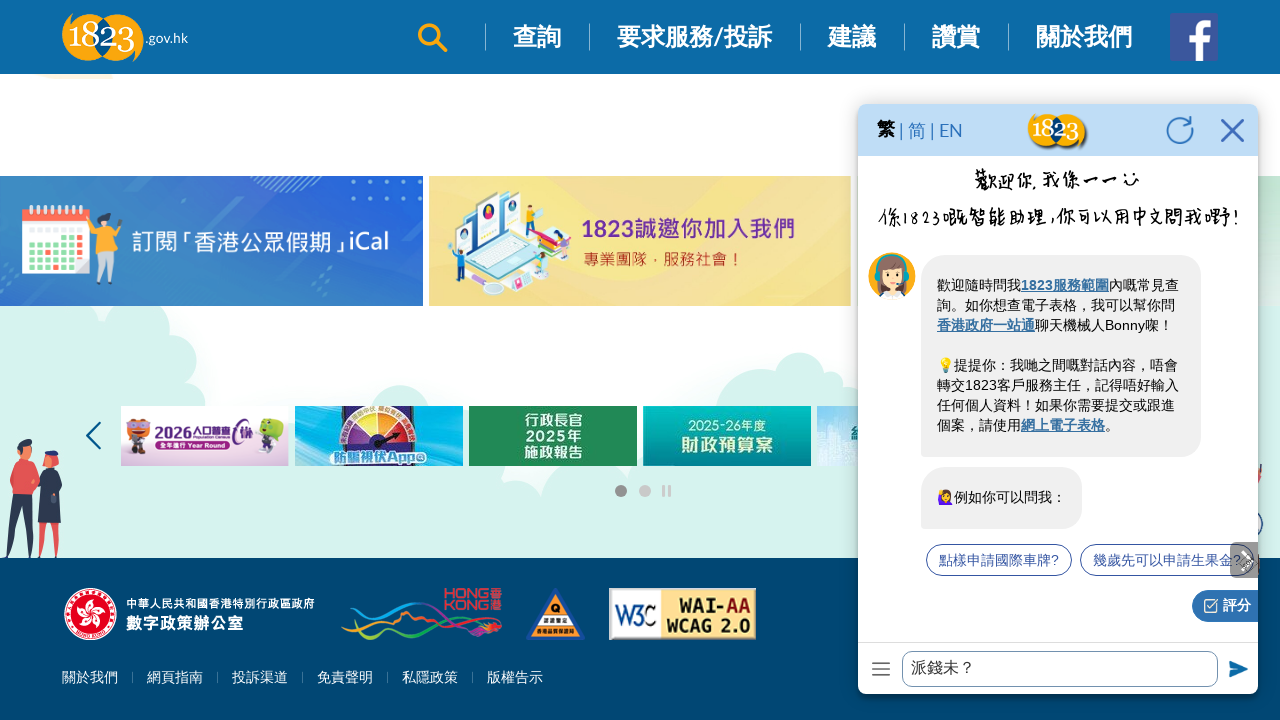

Clicked send button to send first message about cash handouts at (1236, 668) on xpath=//iframe[@id='ml-webchat-iframe'] >> internal:control=enter-frame >> xpath
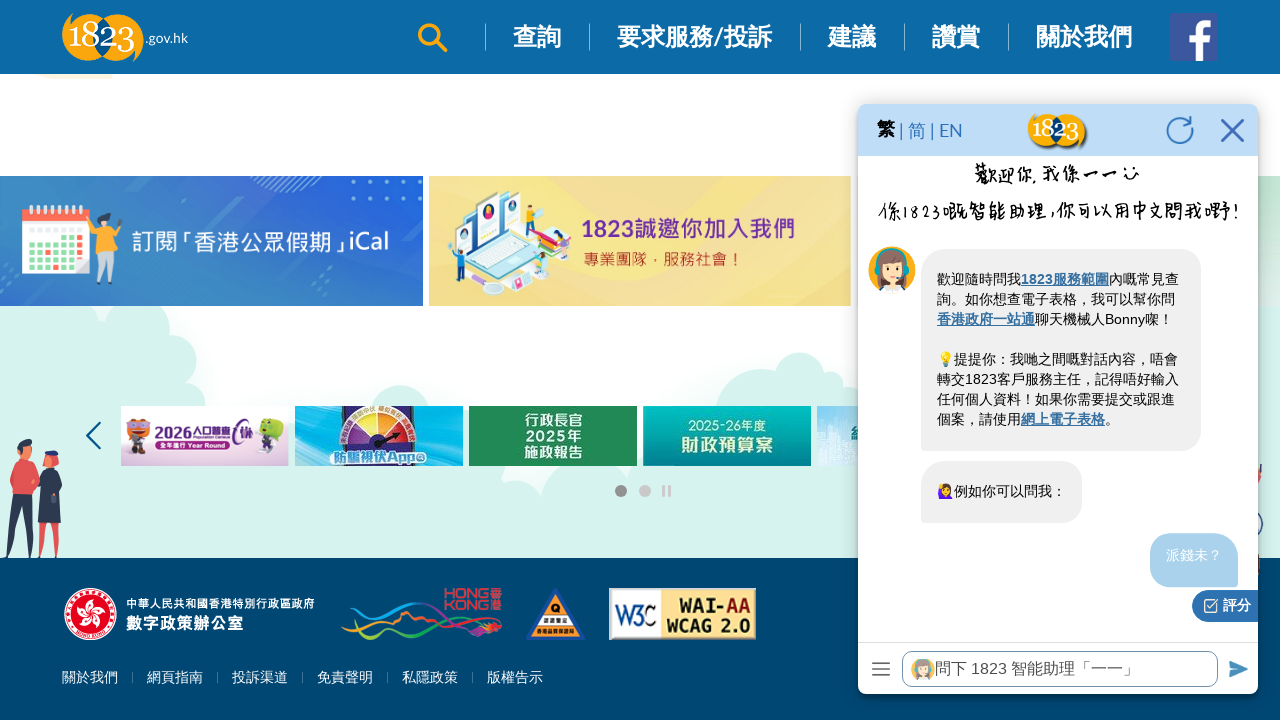

Waited 5 seconds for chat response to first message
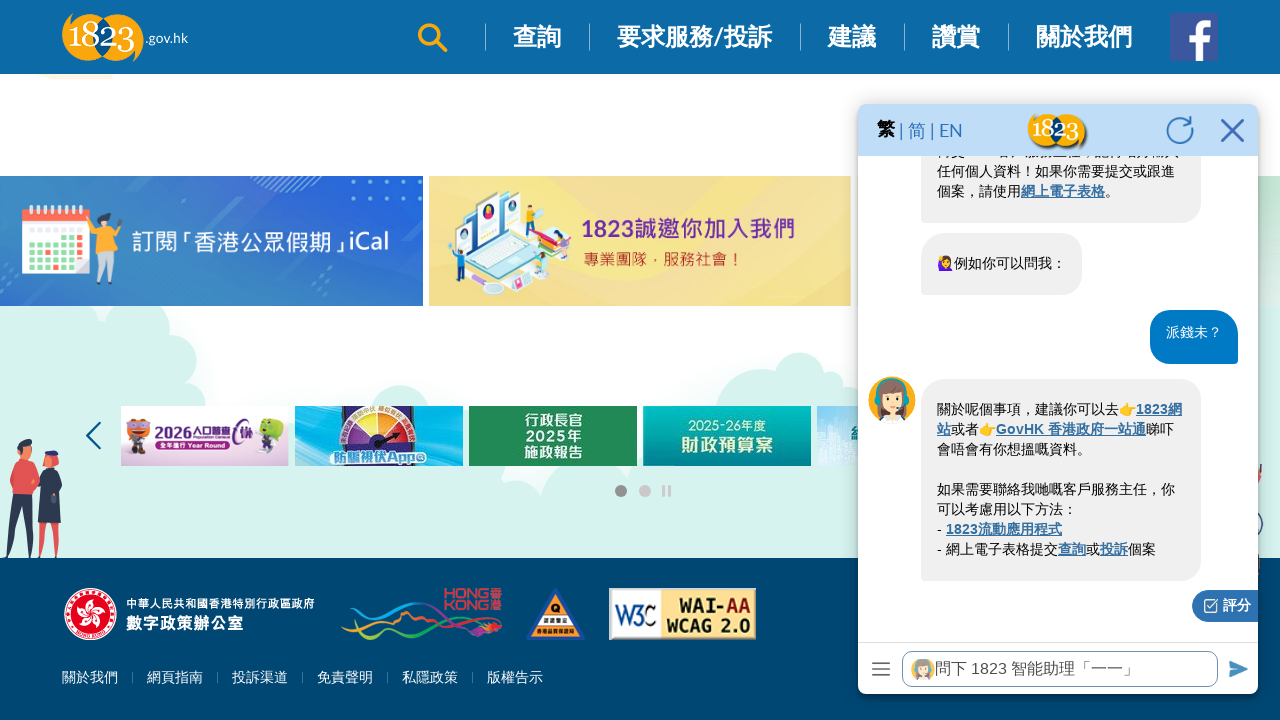

Filled chat input with second message asking about vehicle license renewal (我要續車牌) on xpath=//iframe[@id='ml-webchat-iframe'] >> internal:control=enter-frame >> xpath
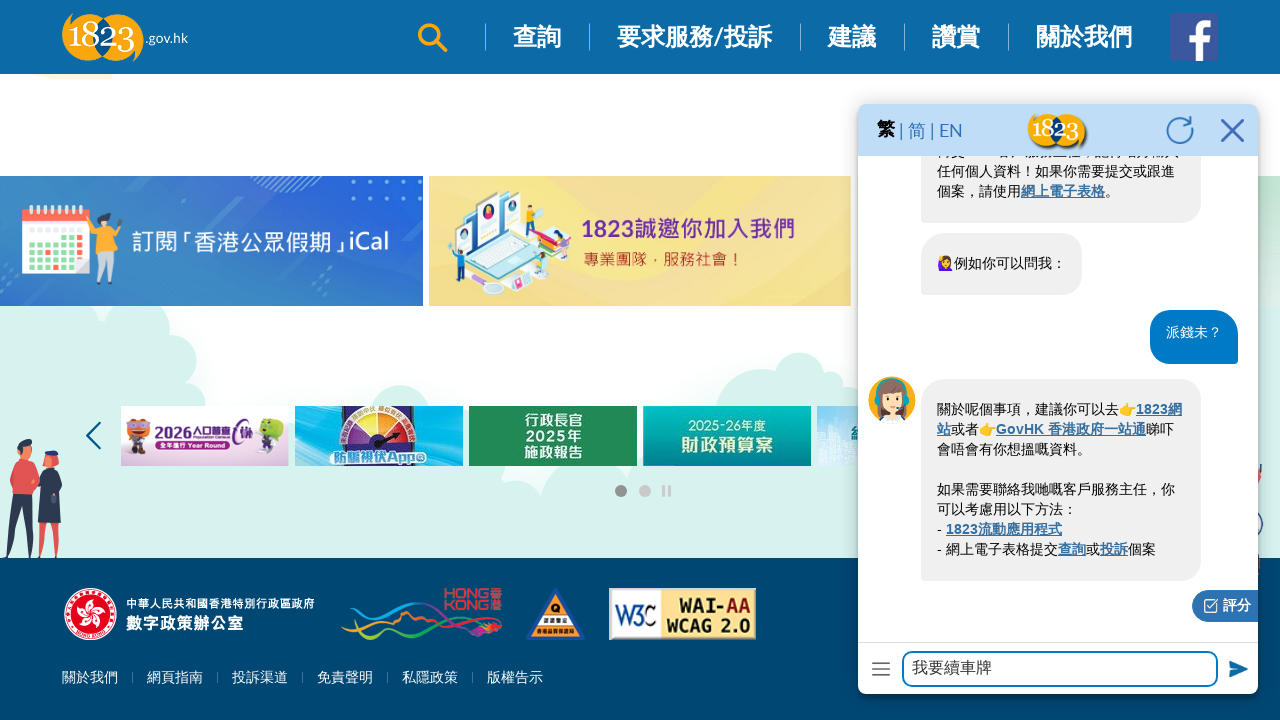

Clicked send button to send second message about vehicle license renewal at (1236, 668) on xpath=//iframe[@id='ml-webchat-iframe'] >> internal:control=enter-frame >> xpath
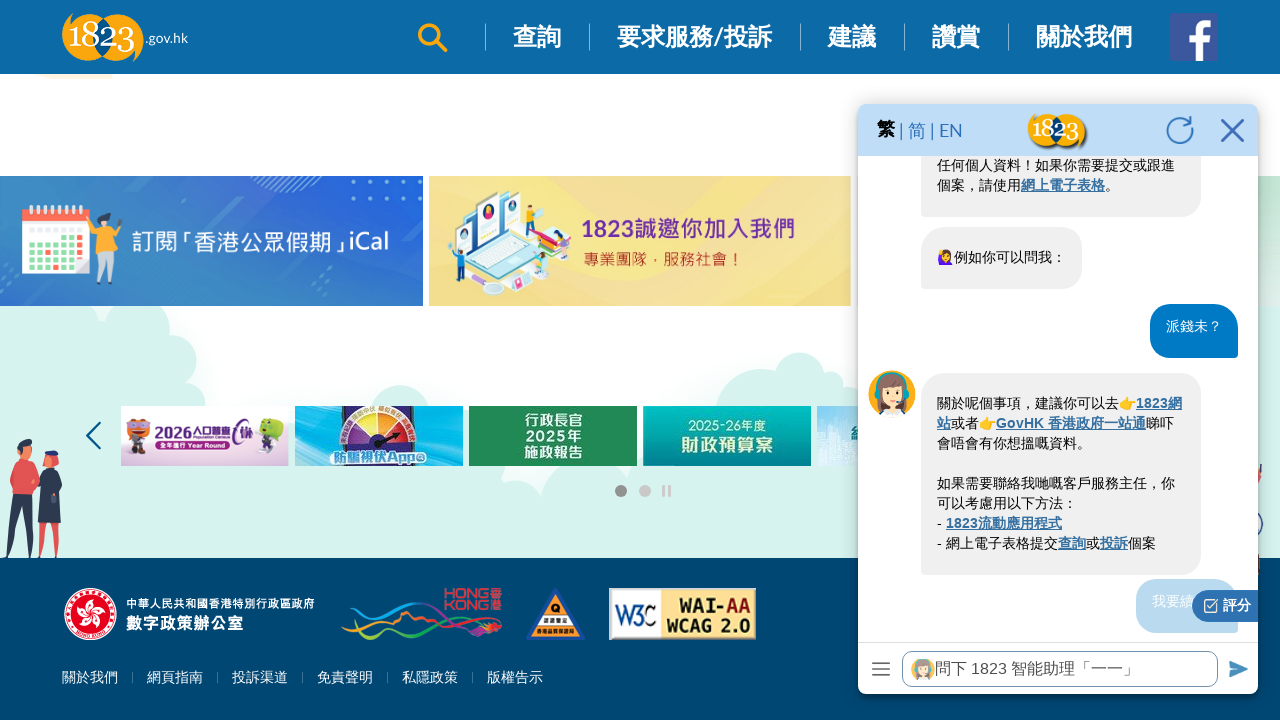

Waited 8 seconds for chat response to second message
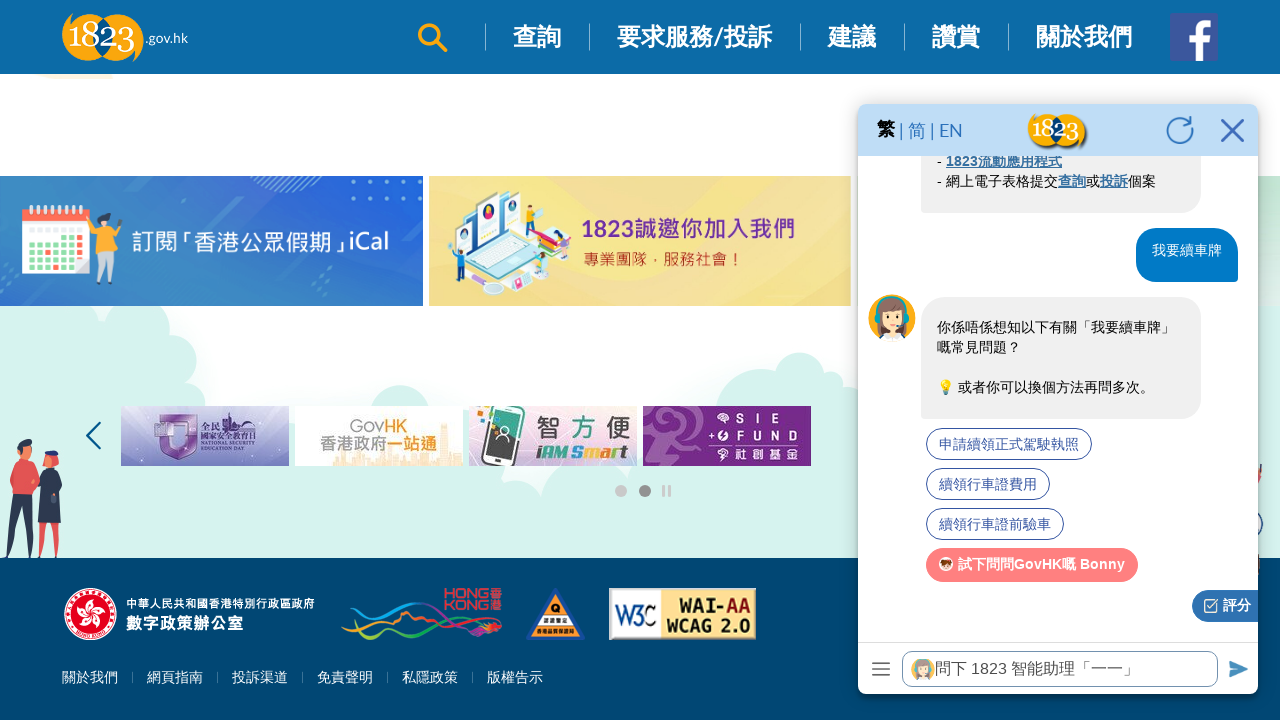

Verified chat input field is still visible after interactions
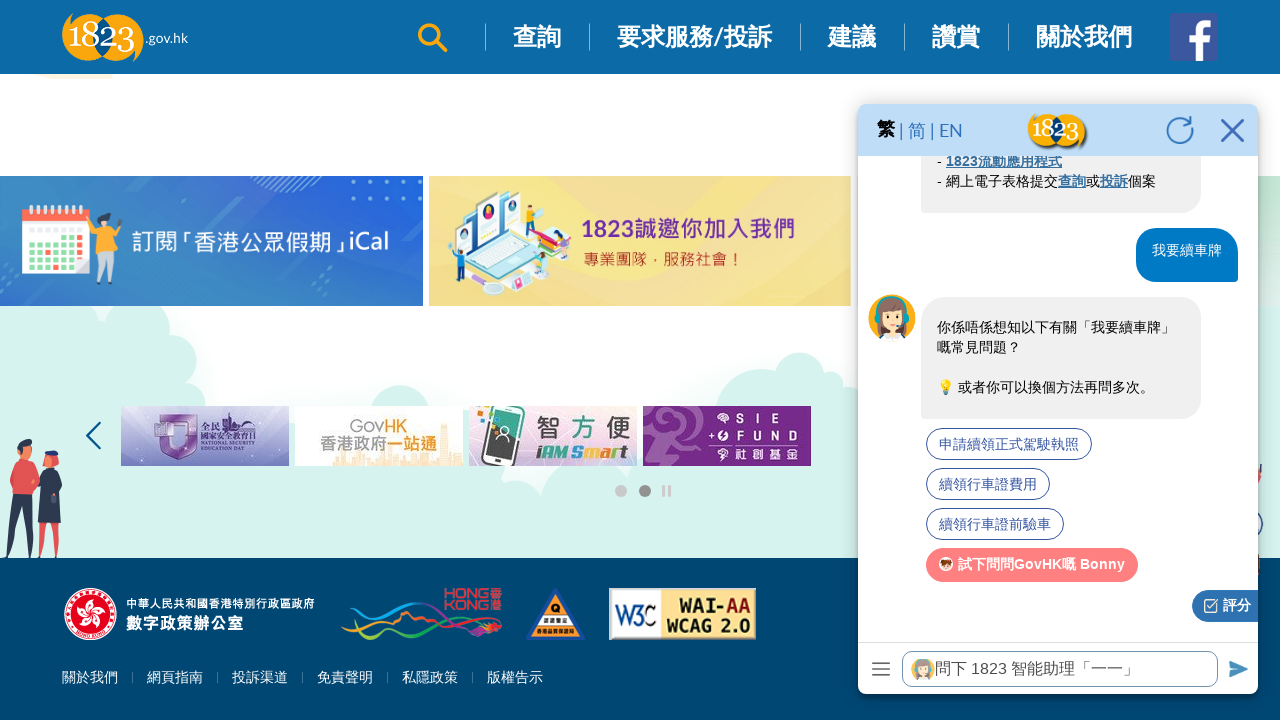

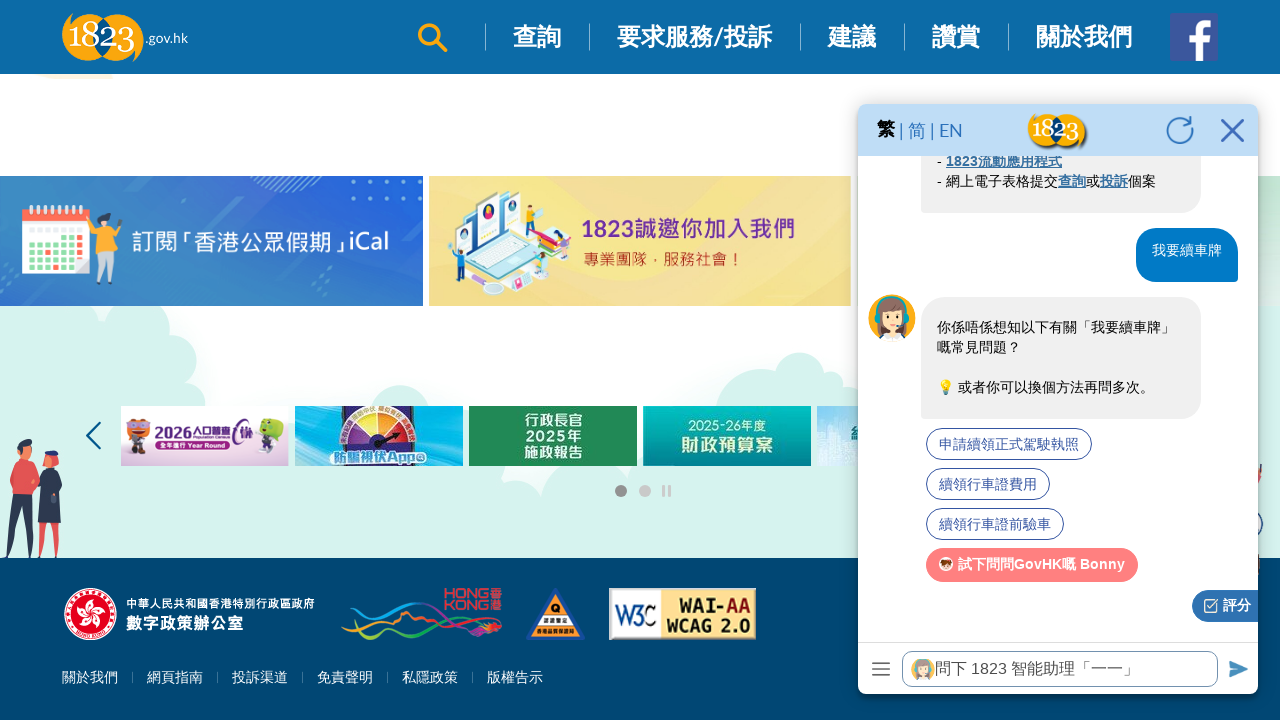